Tests pen pointer interactions with additional attributes like tilt and twist, verifying that pointer event properties are correctly captured.

Starting URL: https://www.selenium.dev/selenium/web/pointerActionsPage.html

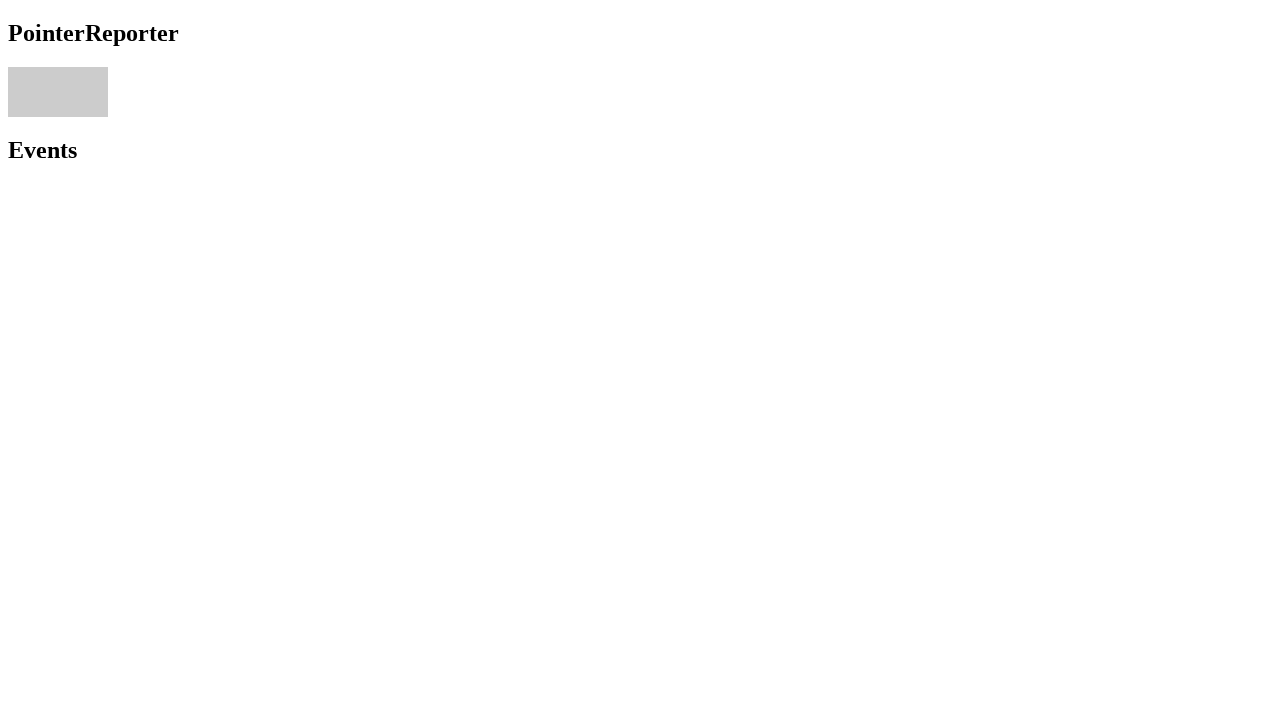

Located pointer area element
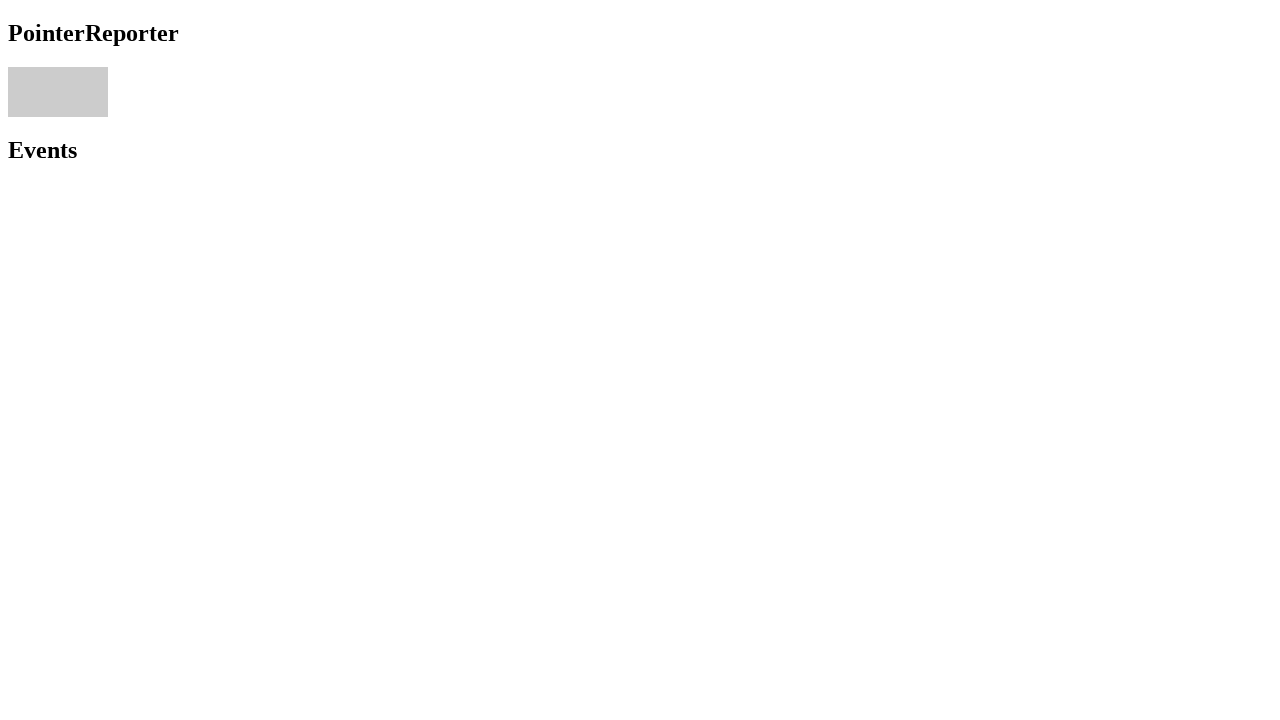

Retrieved bounding box coordinates of pointer area
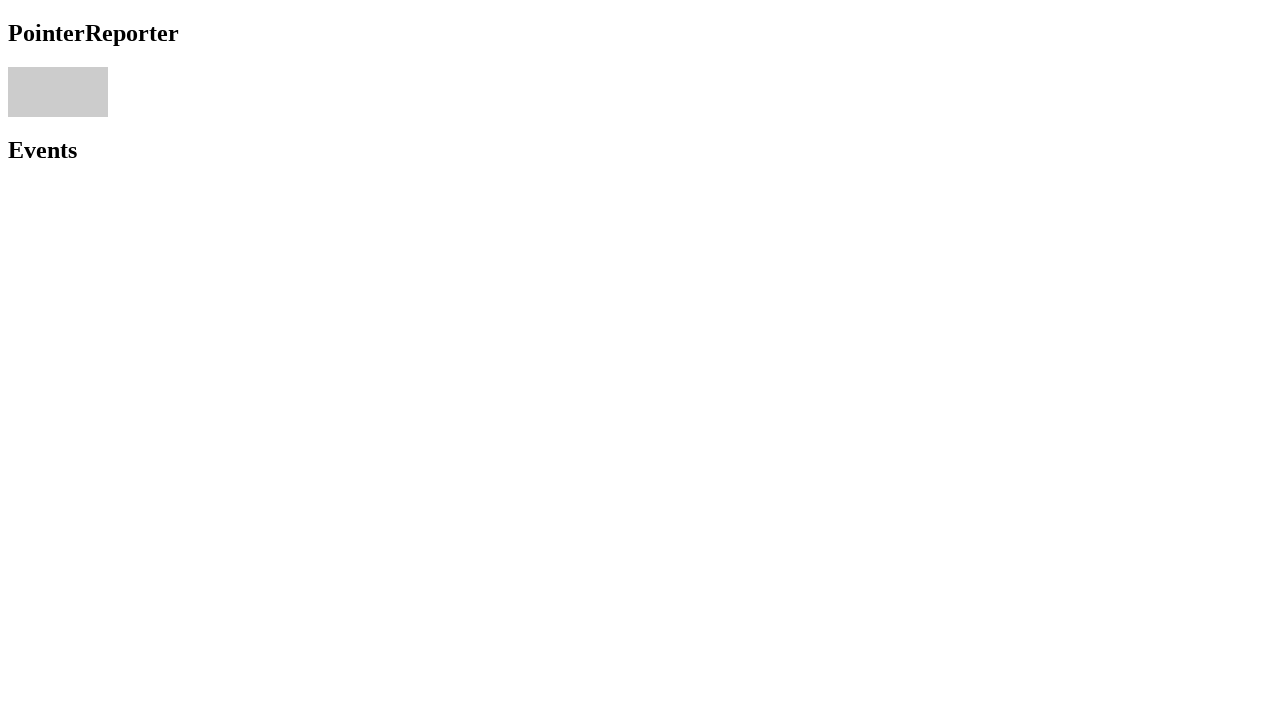

Calculated center coordinates of pointer area
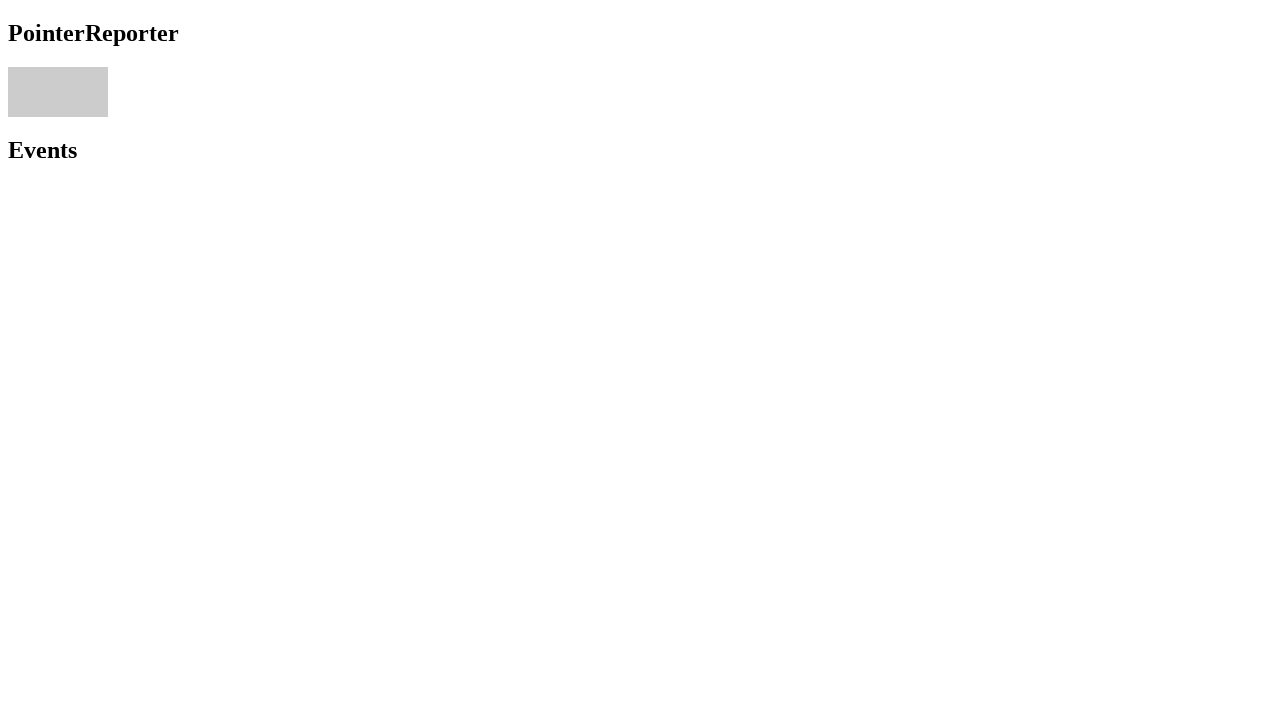

Moved mouse to center of pointer area at (58, 92)
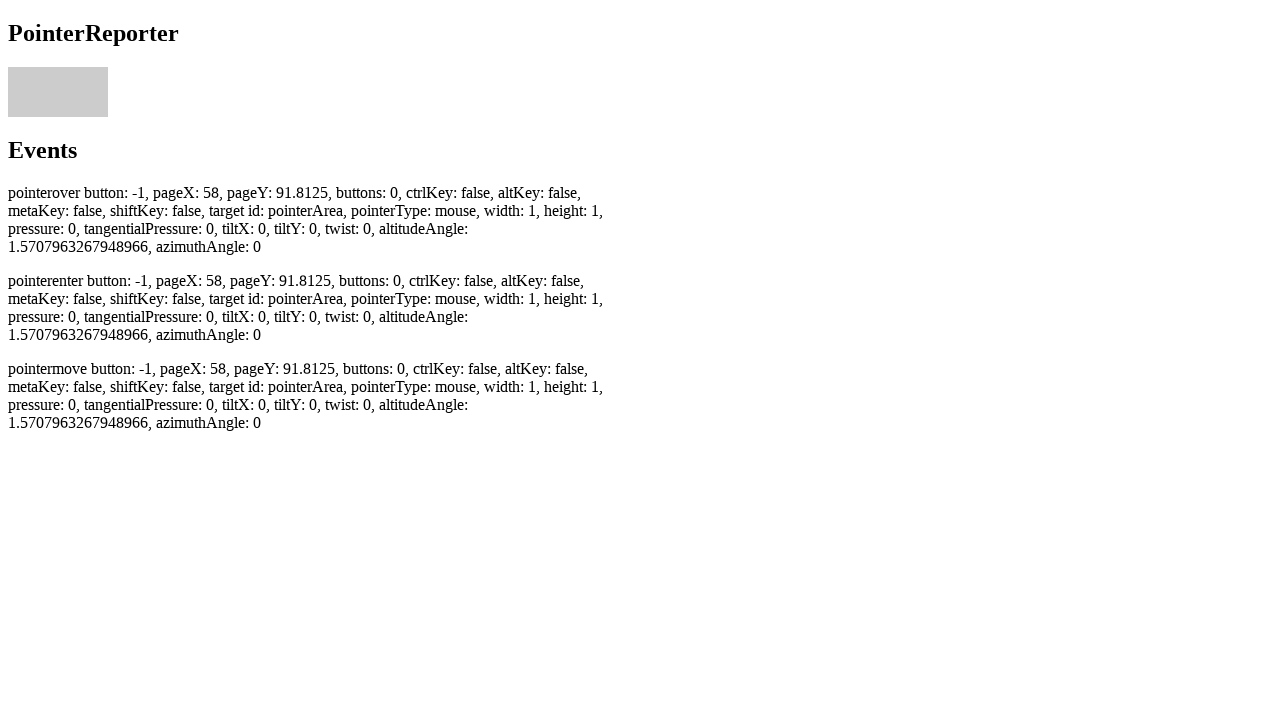

Pressed mouse button down at center position at (58, 92)
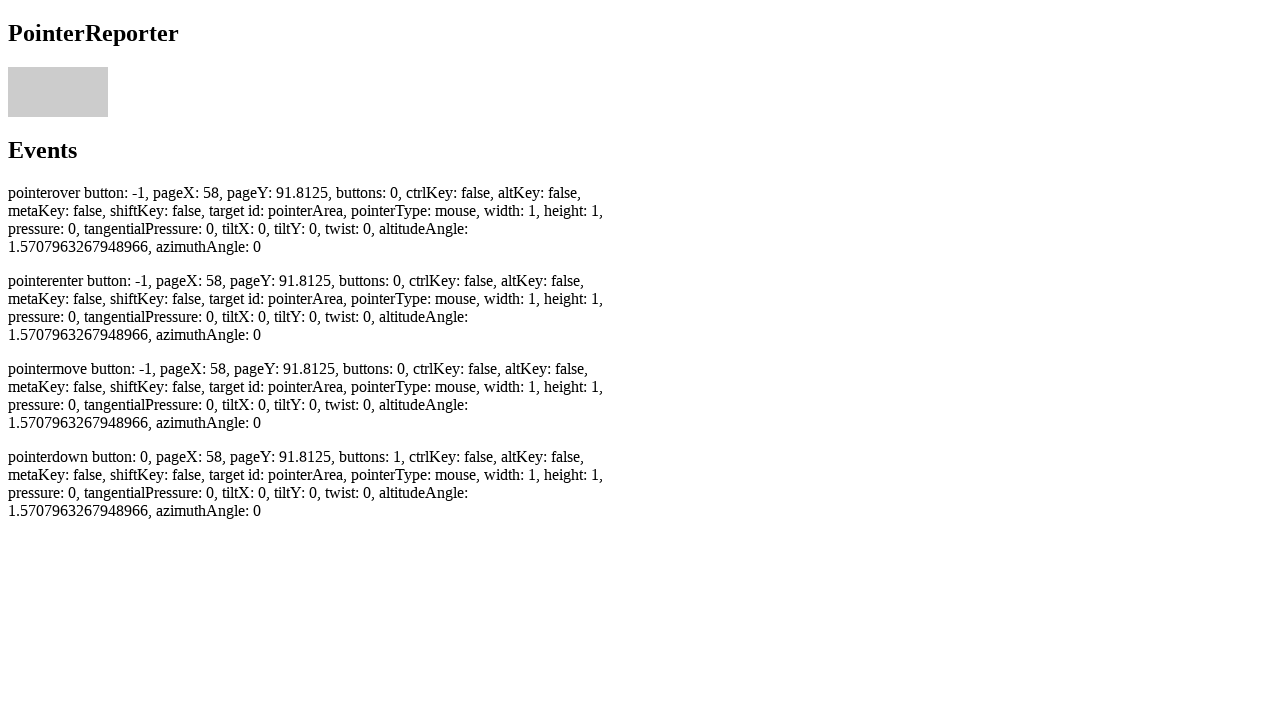

Moved mouse 2 pixels in both X and Y directions with button pressed at (60, 94)
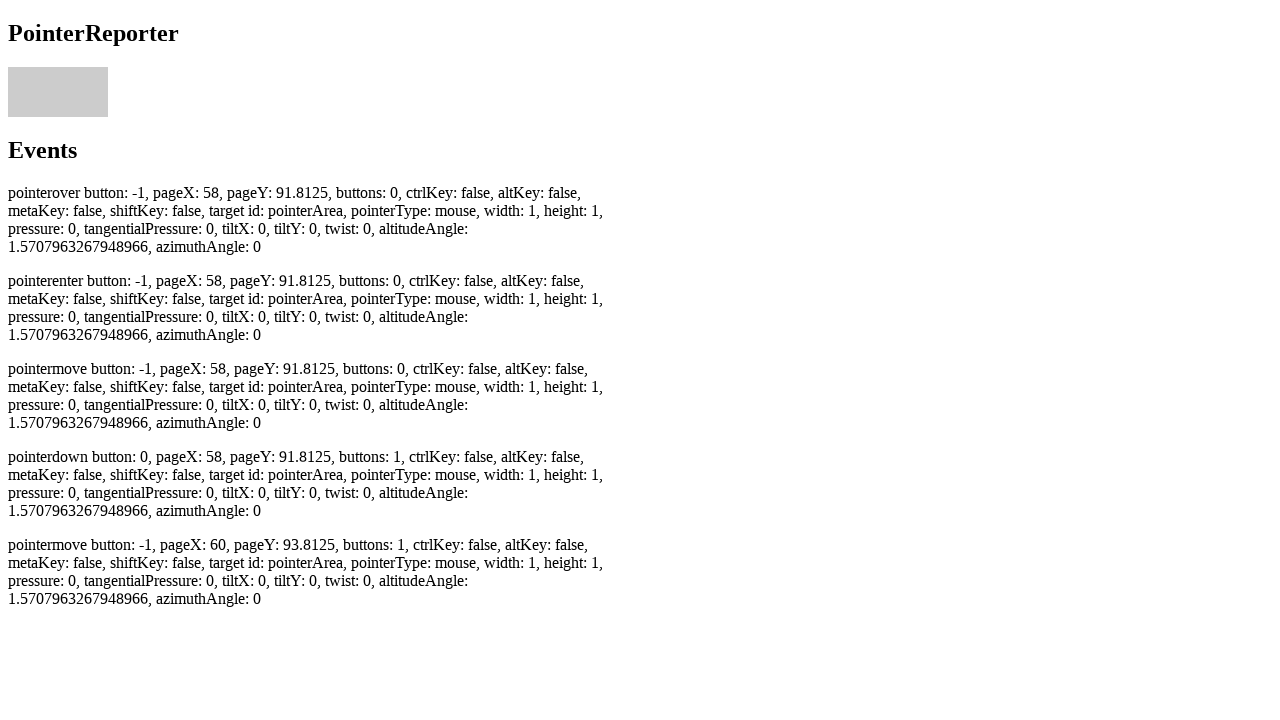

Released mouse button at (60, 94)
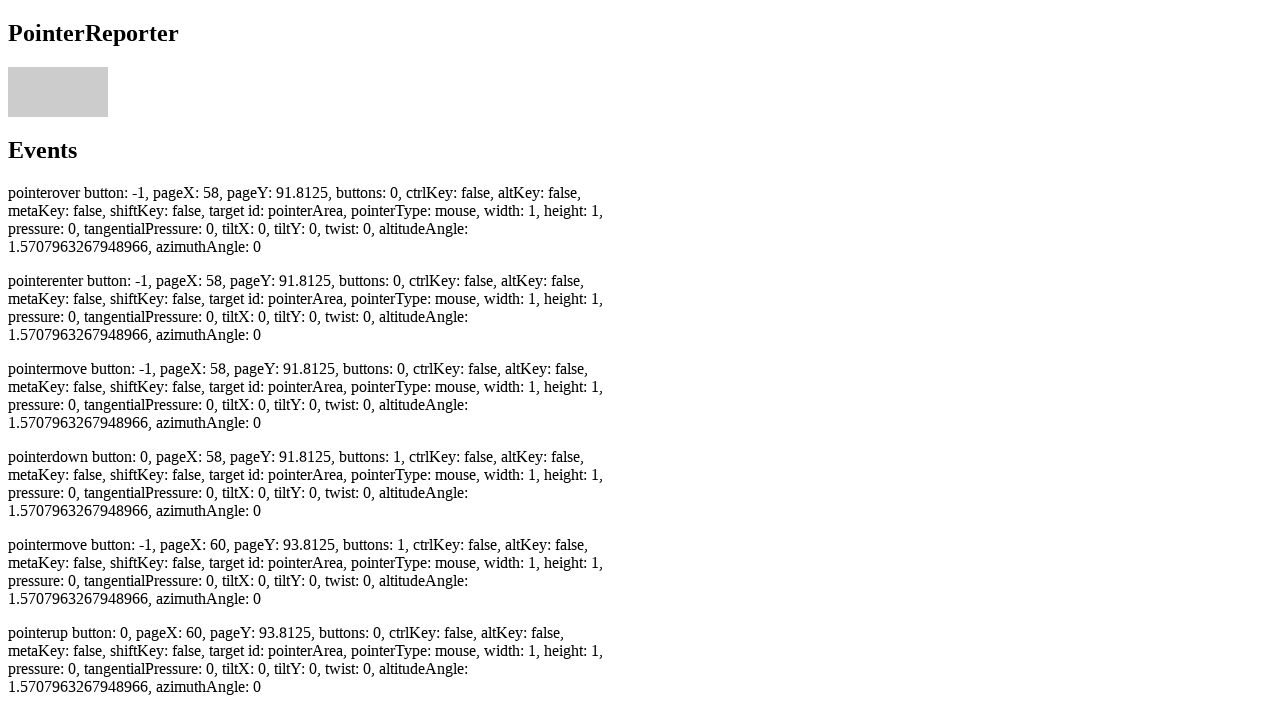

Pointermove event was captured
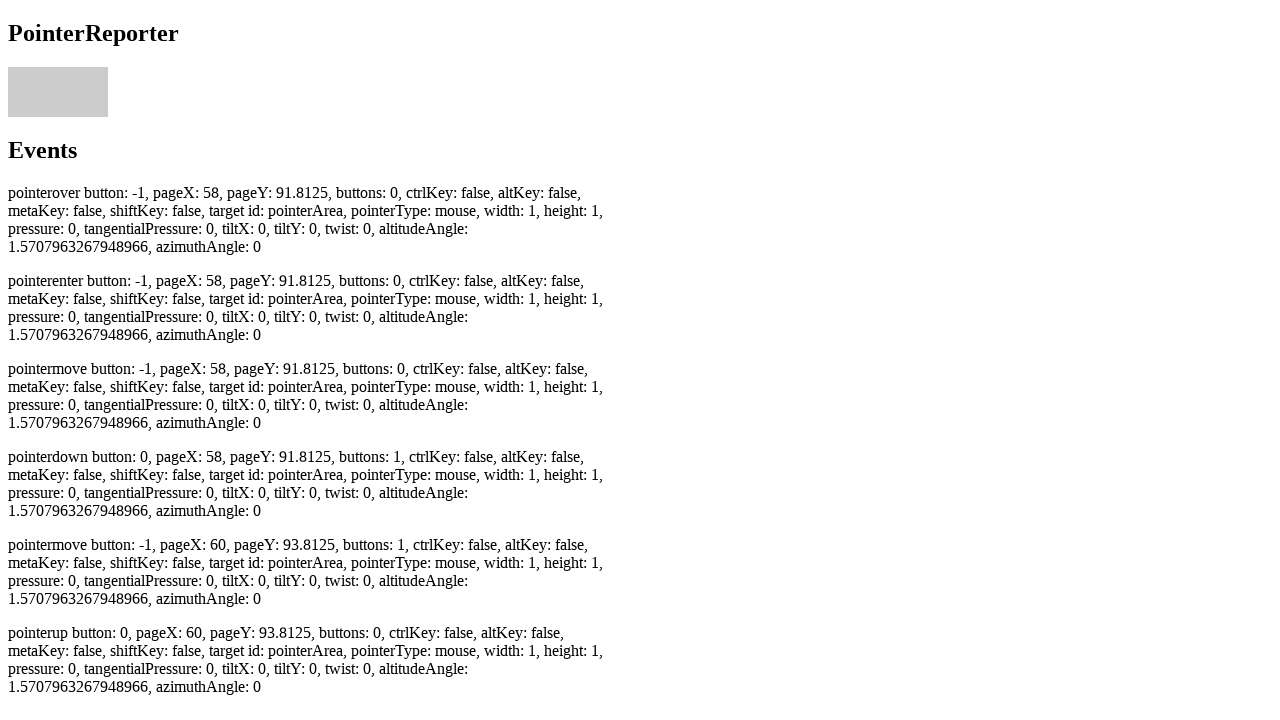

Pointerdown event was captured
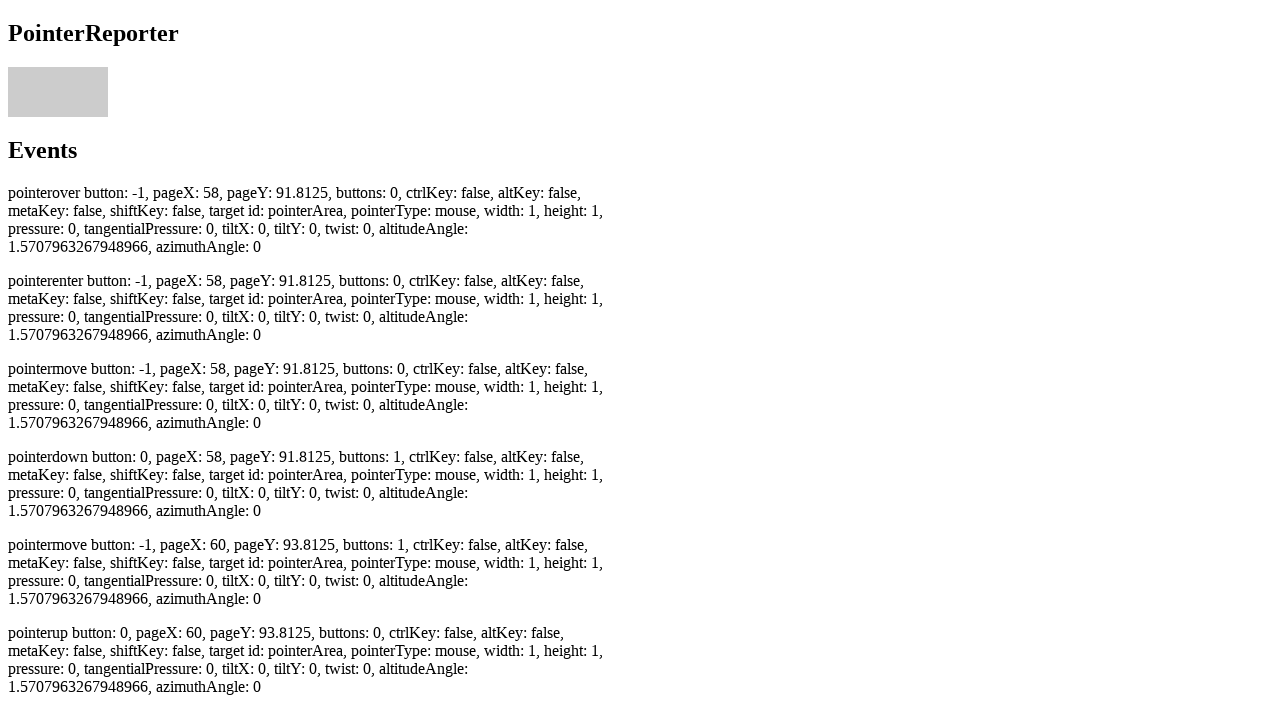

Pointerup event was captured
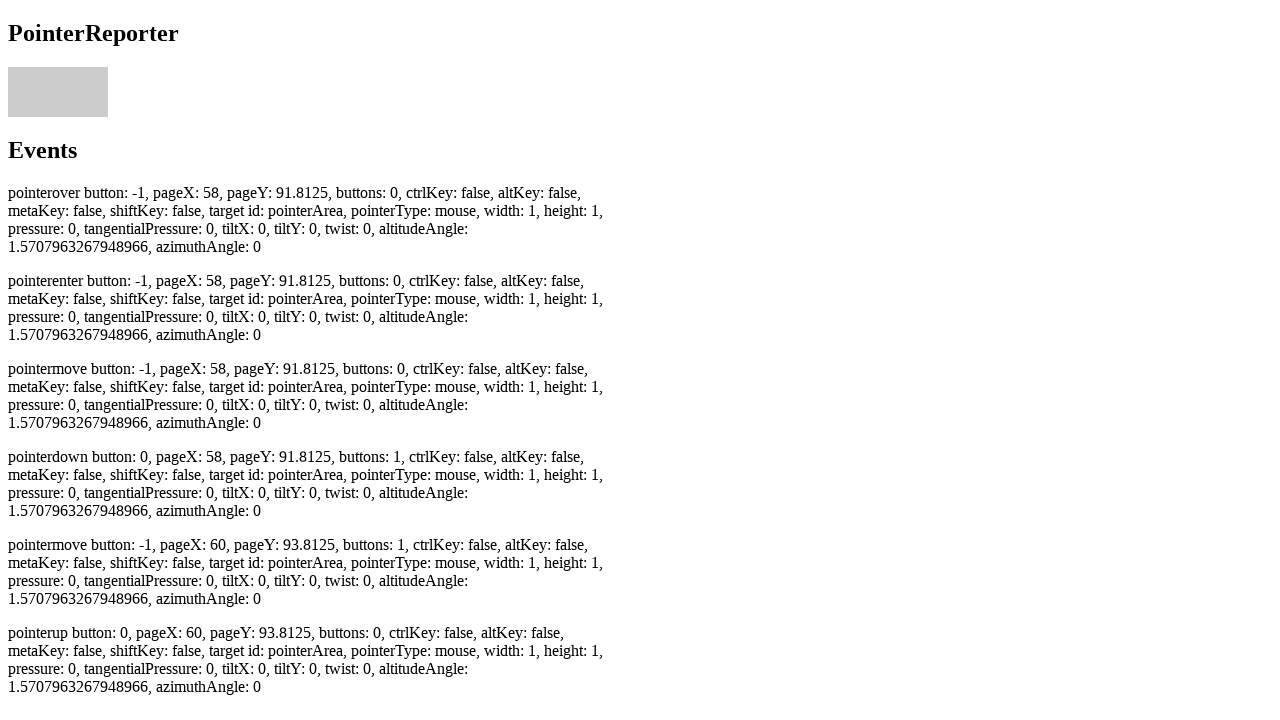

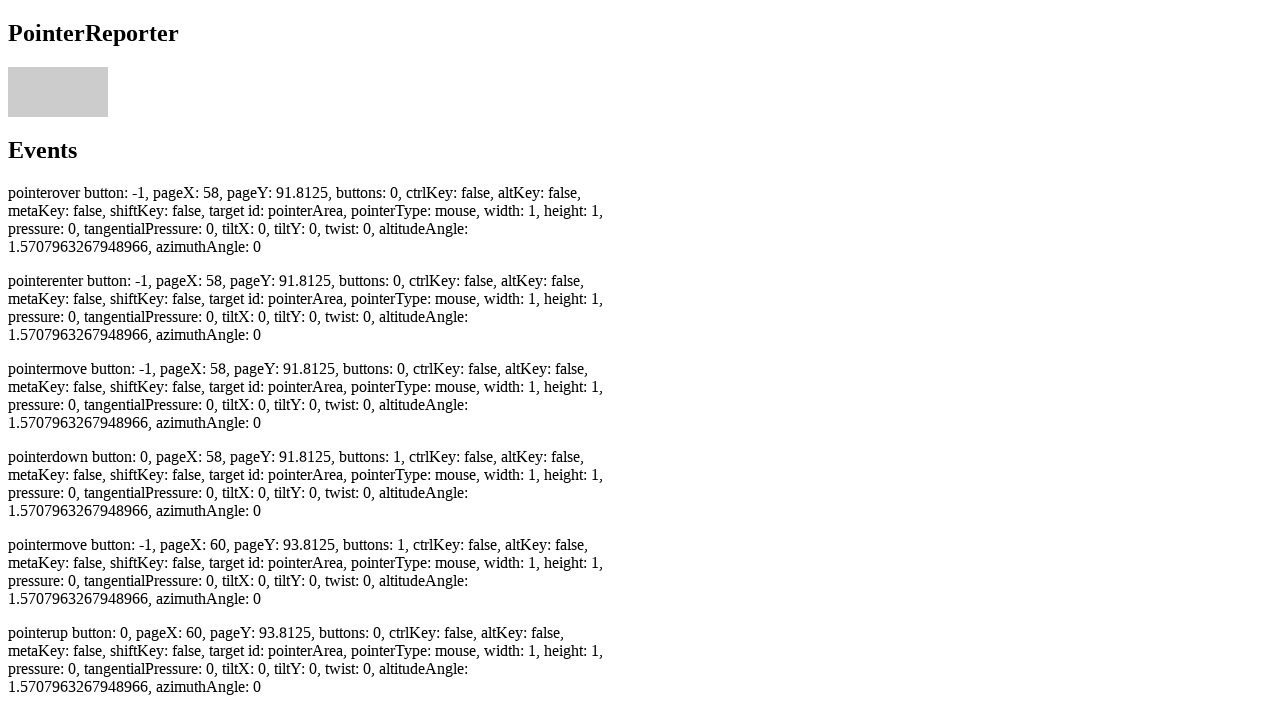